Tests JavaScript alert handling by clicking buttons to trigger different alert types (alert box, confirm box, prompt box), interacting with them (accept, dismiss, send text), and verifying the responses.

Starting URL: https://testpages.eviltester.com/styled/alerts/alert-test.html

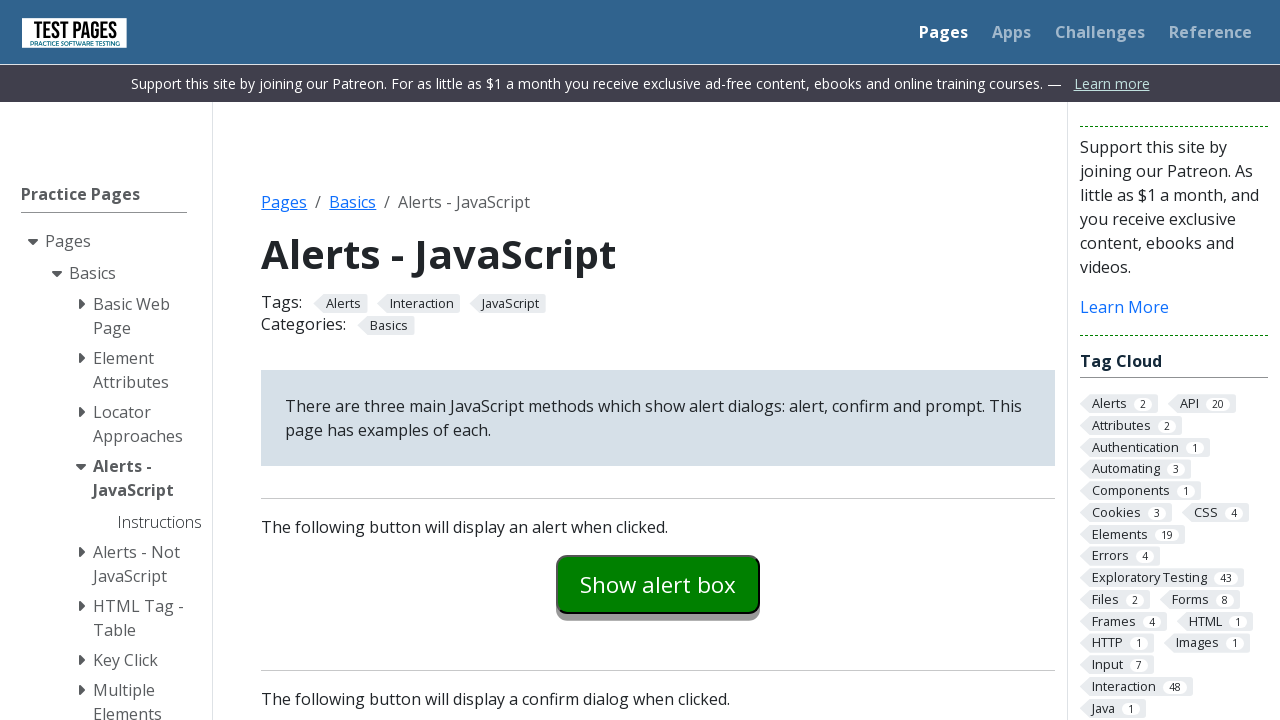

Clicked alert box button at (658, 584) on #alertexamples
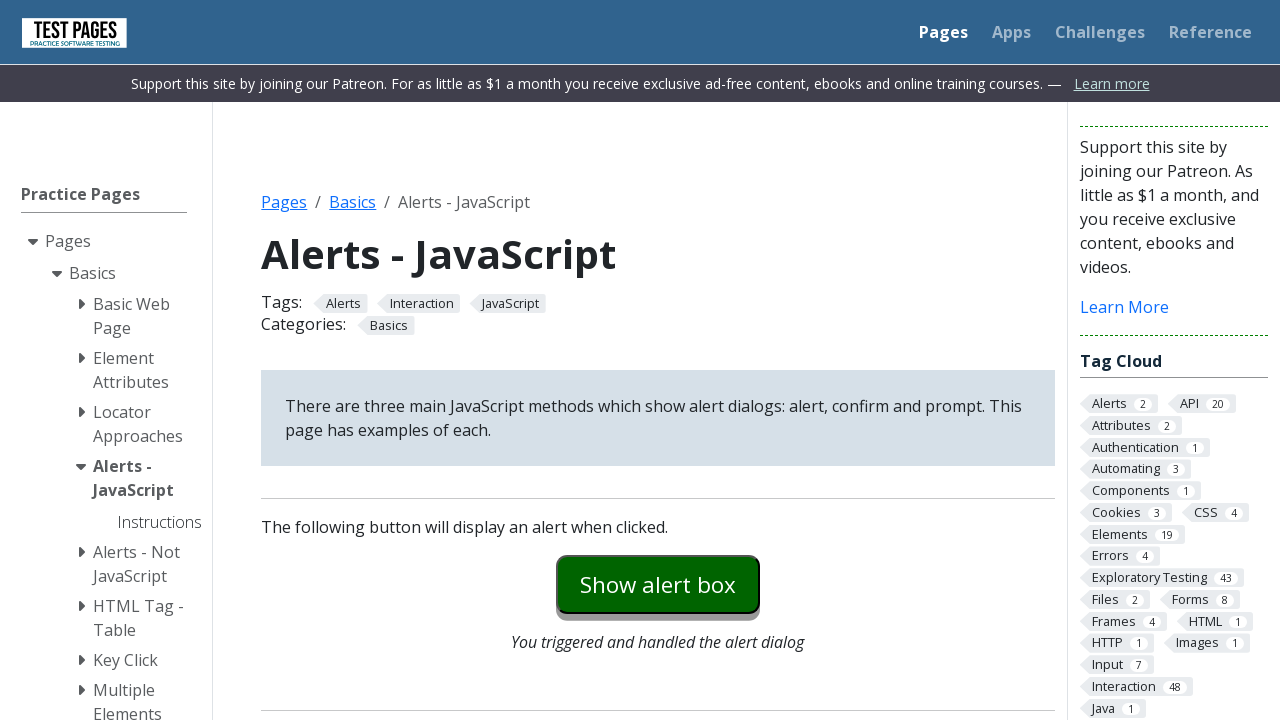

Retrieved alert message from page
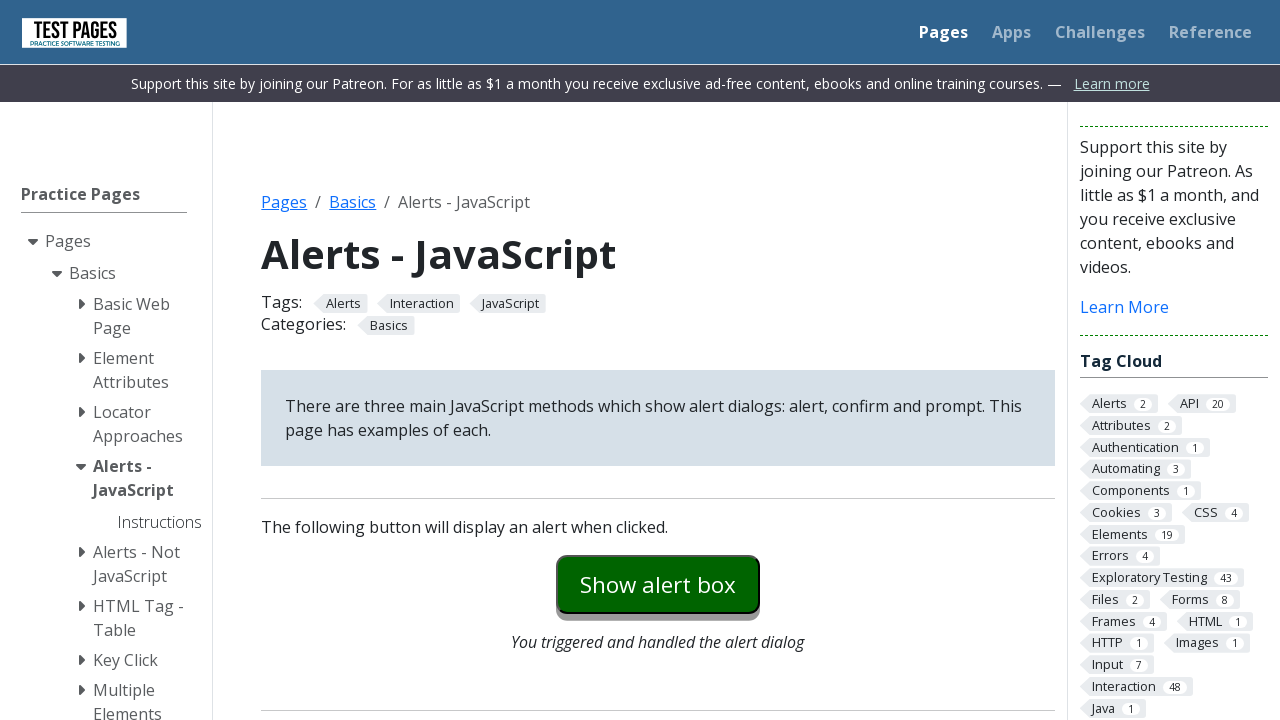

Set up dialog listener for alert handling
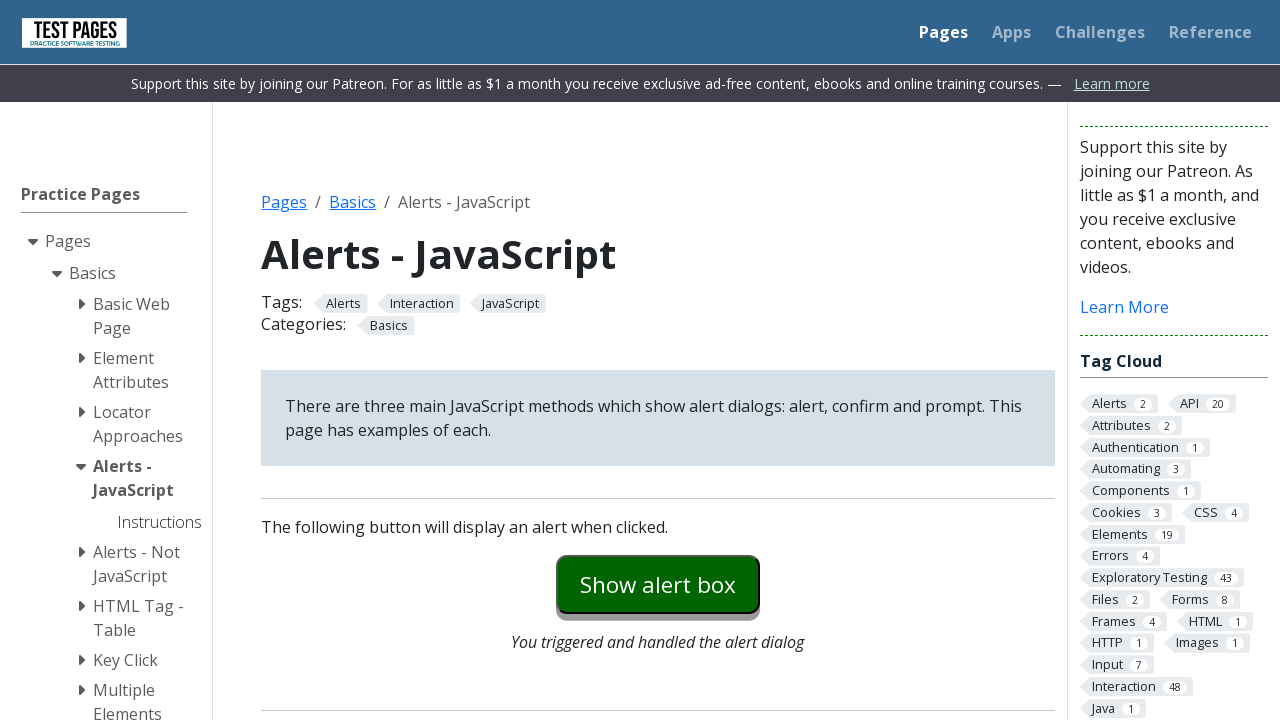

Set up dialog handler to accept alert
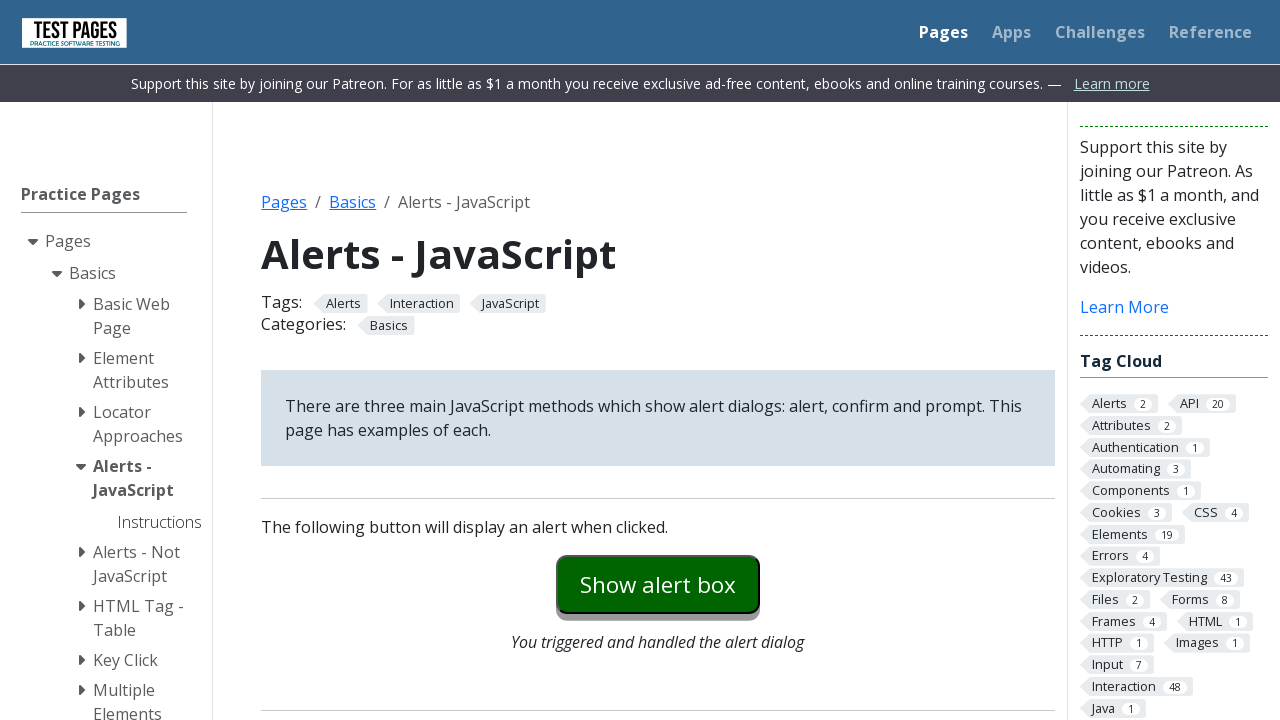

Clicked alert examples button to trigger alert at (658, 584) on #alertexamples
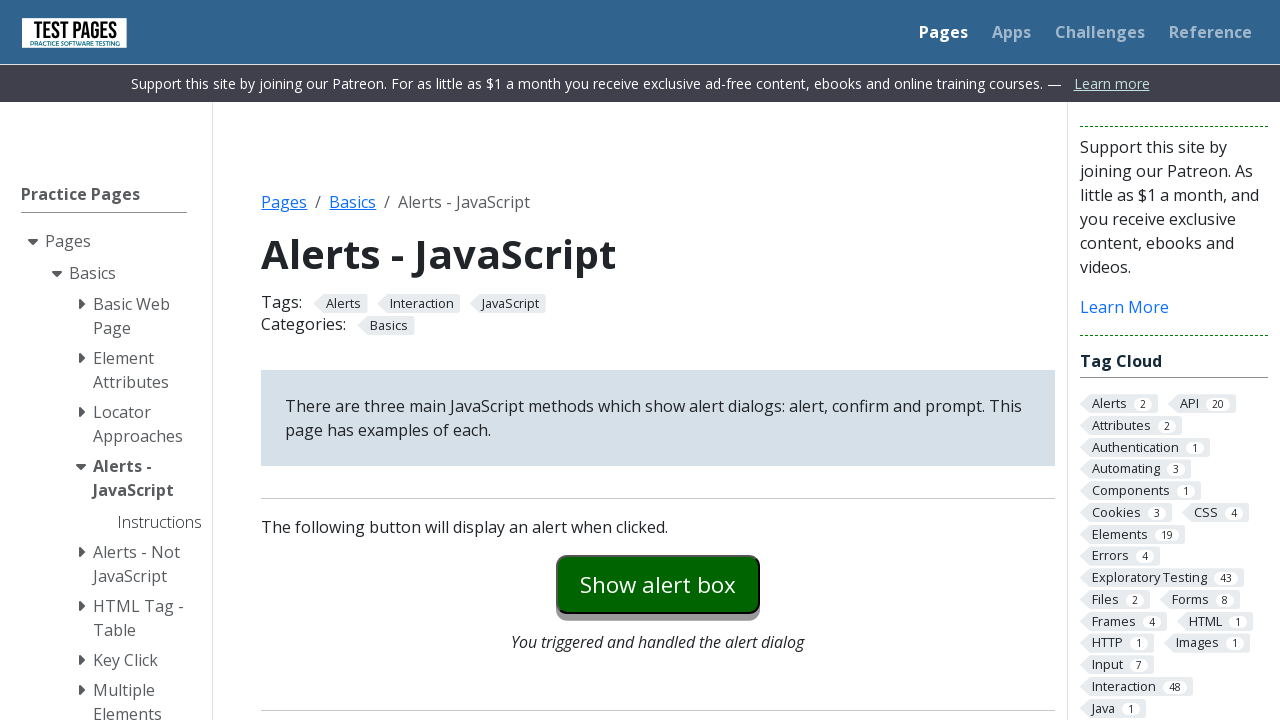

Waited 1000ms for alert dialog processing
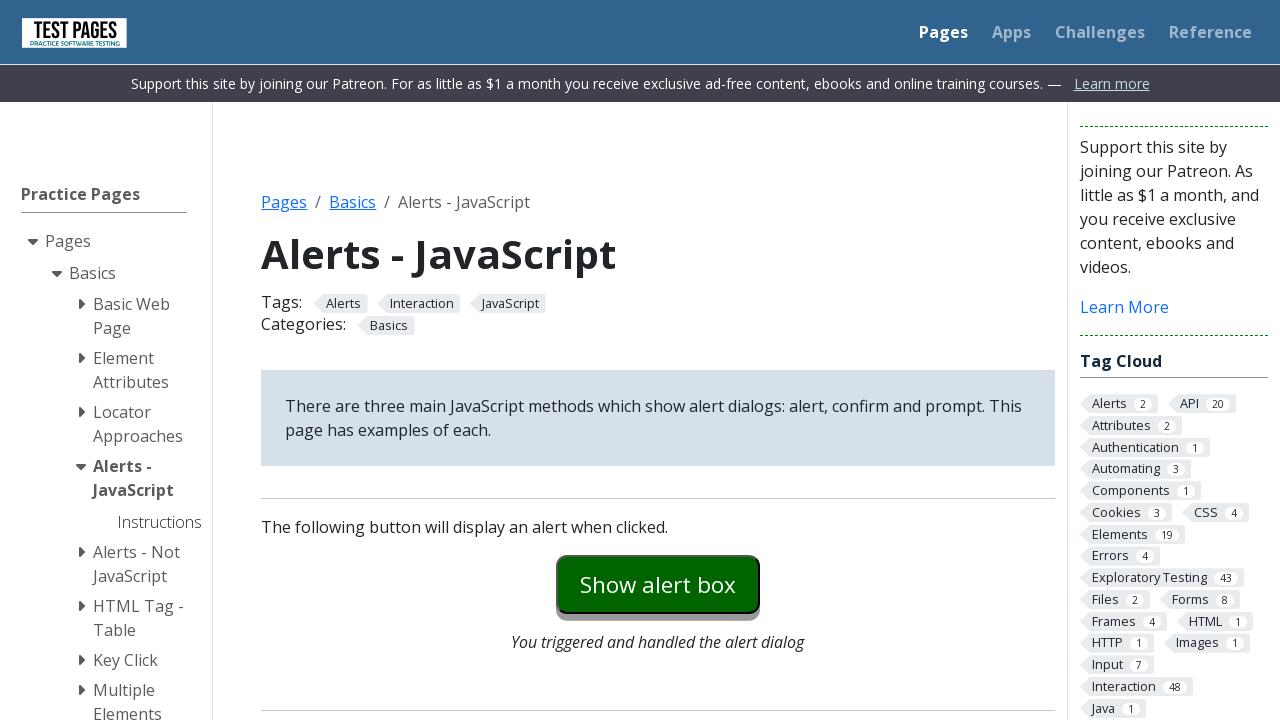

Set up dialog handler to dismiss confirm box
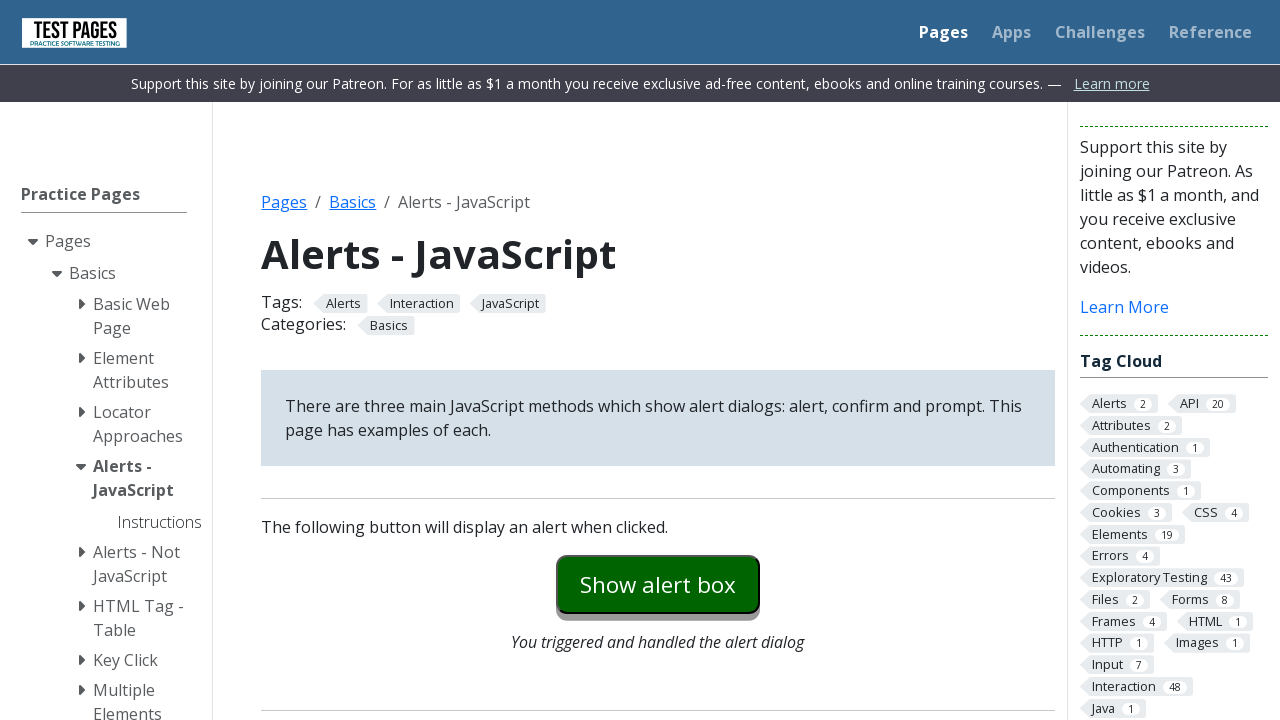

Clicked confirm example button to trigger confirm dialog at (658, 360) on #confirmexample
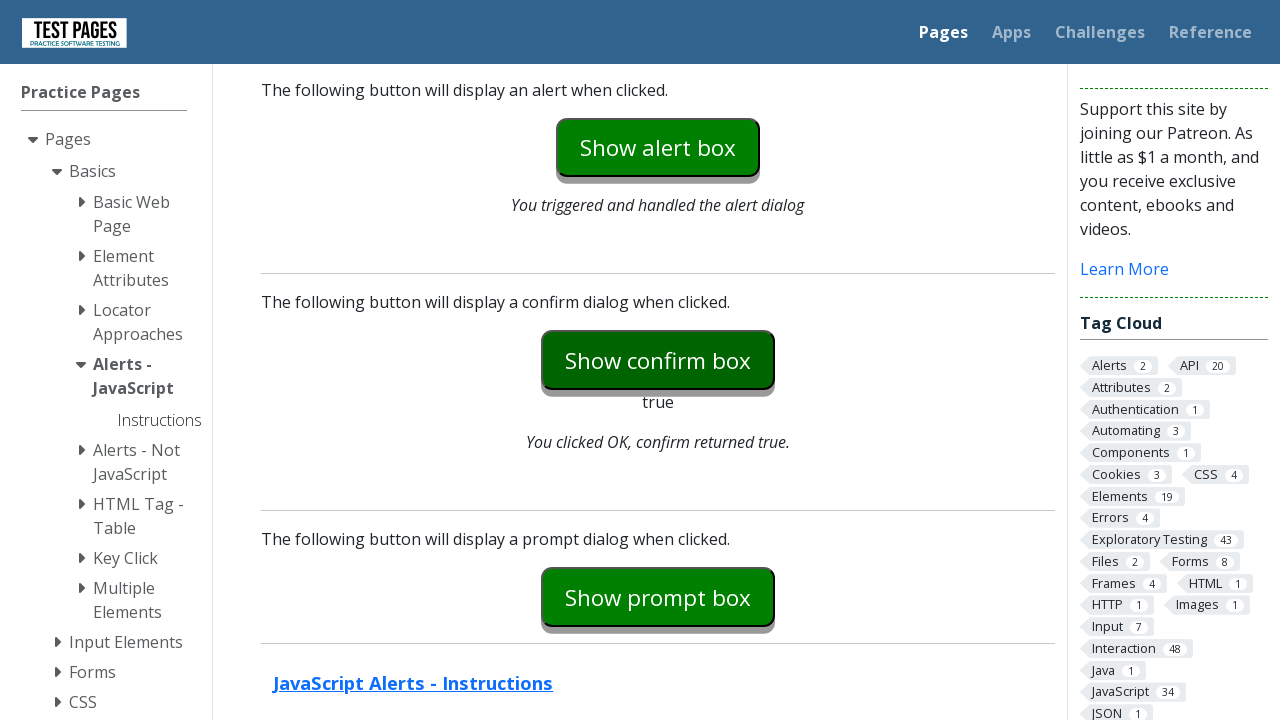

Waited 1000ms for confirm dialog processing
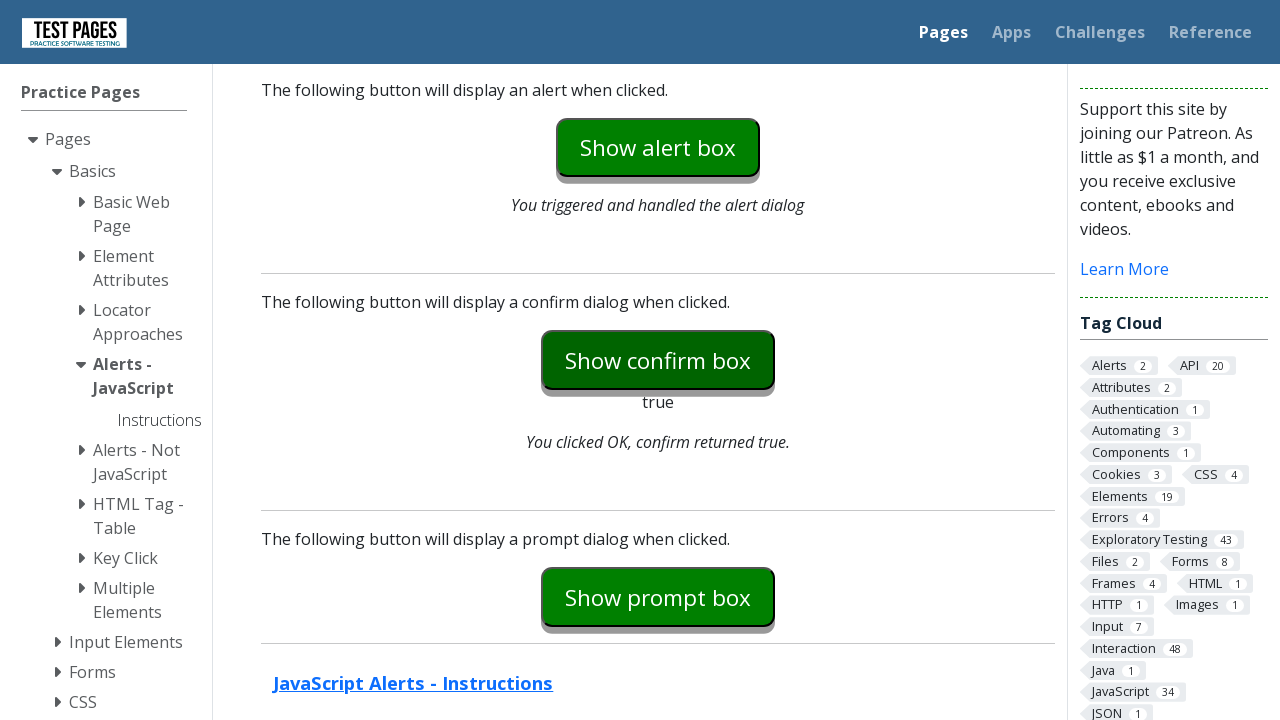

Set up dialog handler to send text to prompt box
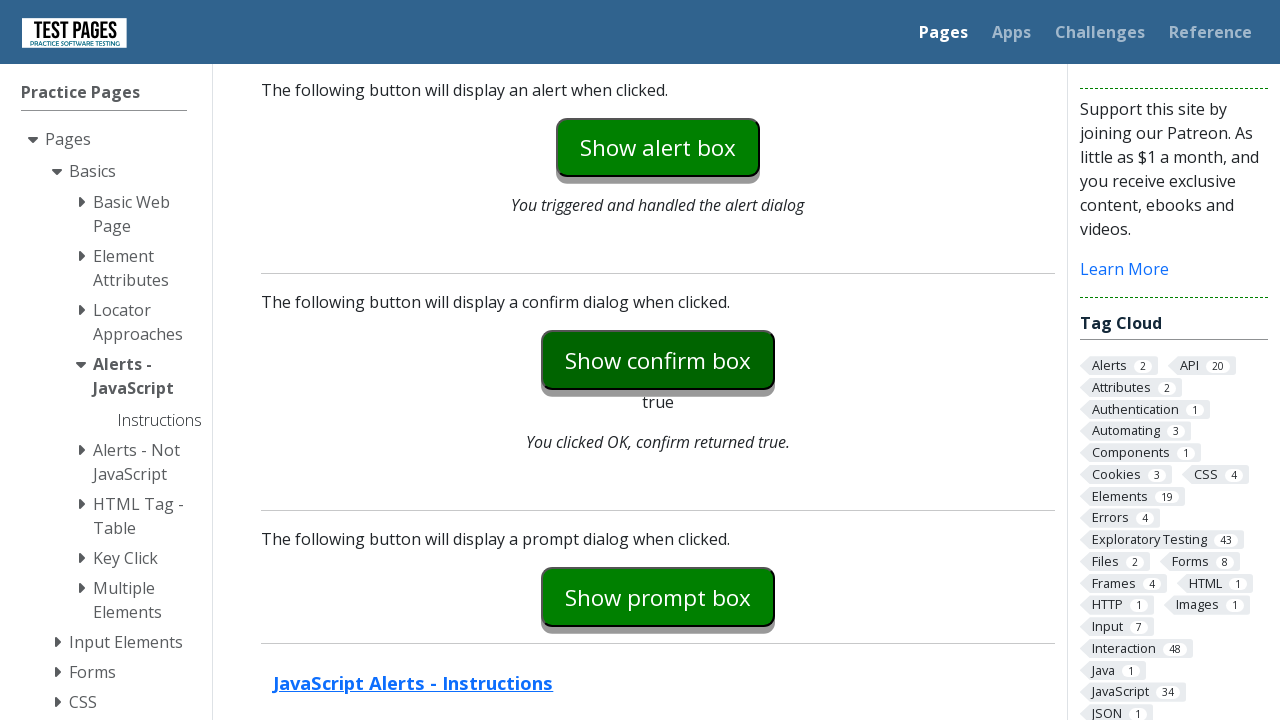

Clicked prompt example button to trigger prompt dialog at (658, 597) on #promptexample
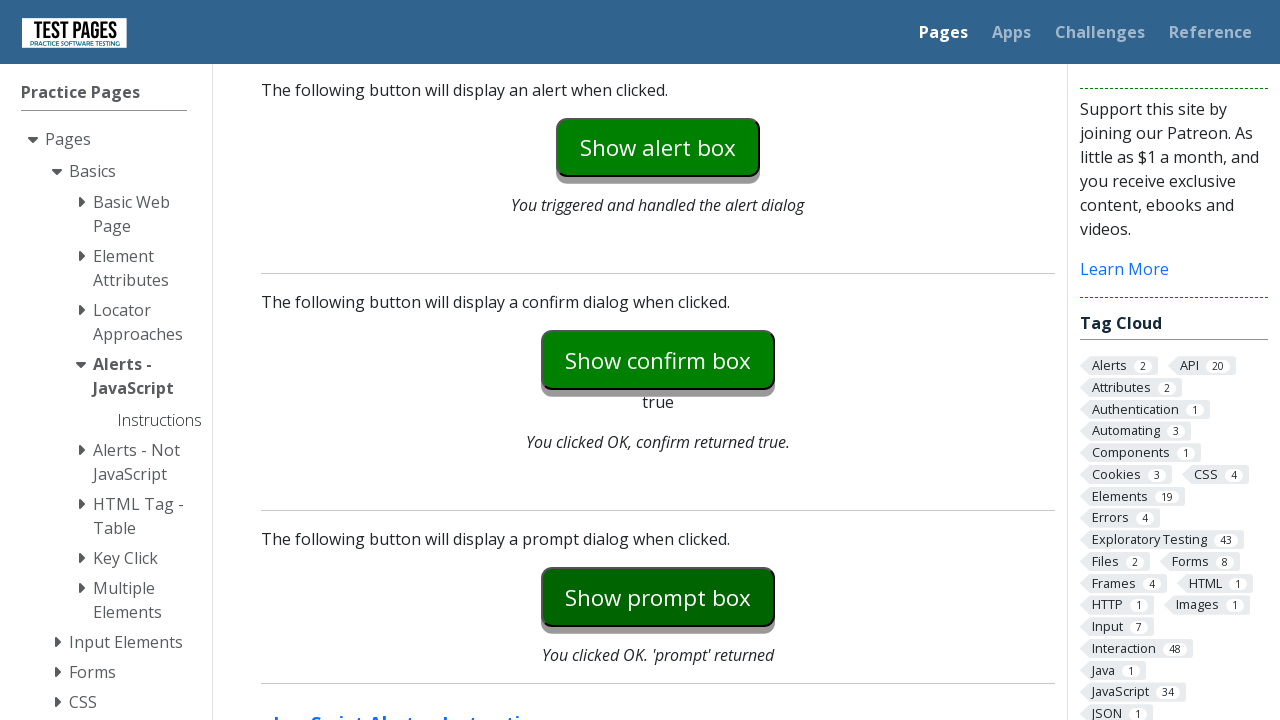

Waited 1000ms for prompt dialog processing
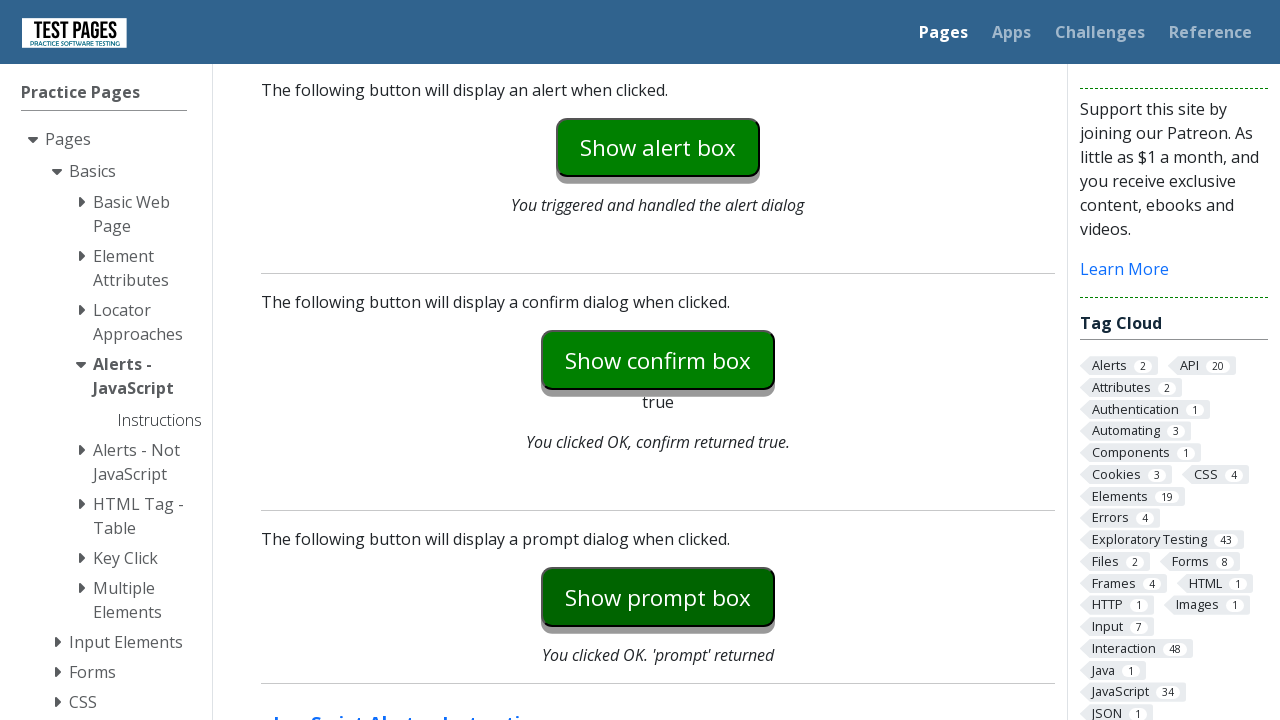

Retrieved prompt return text: 
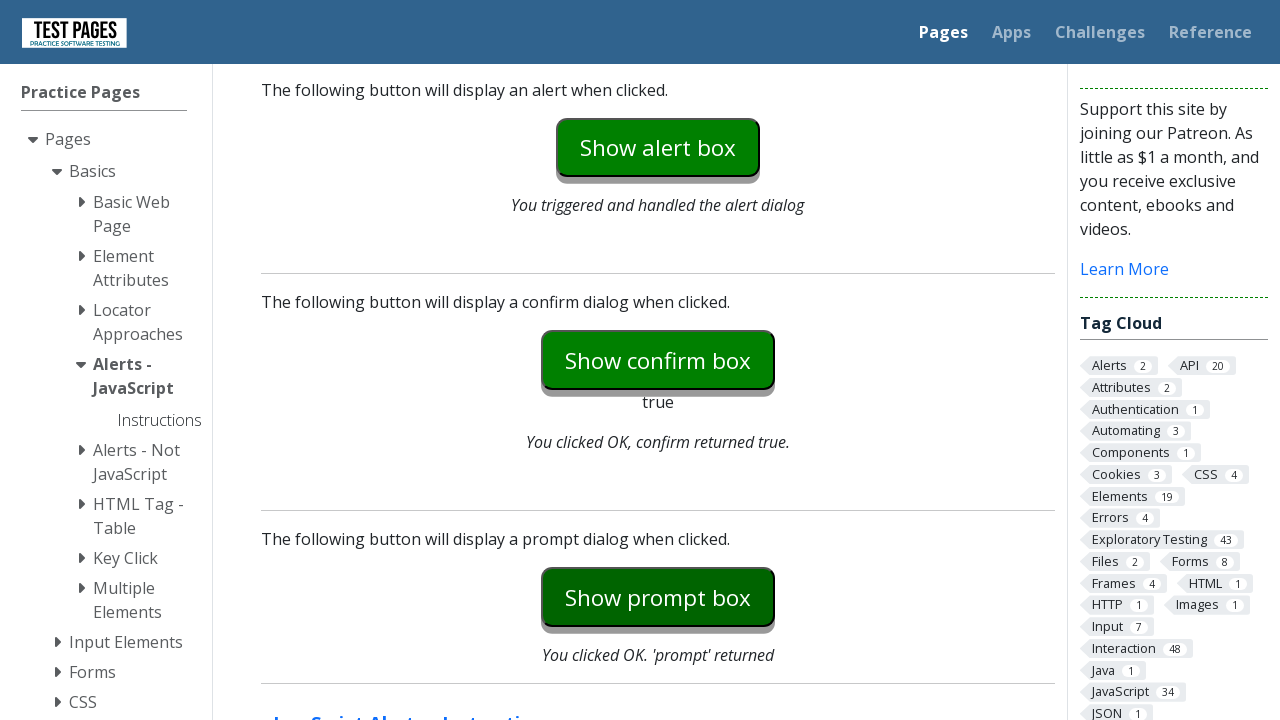

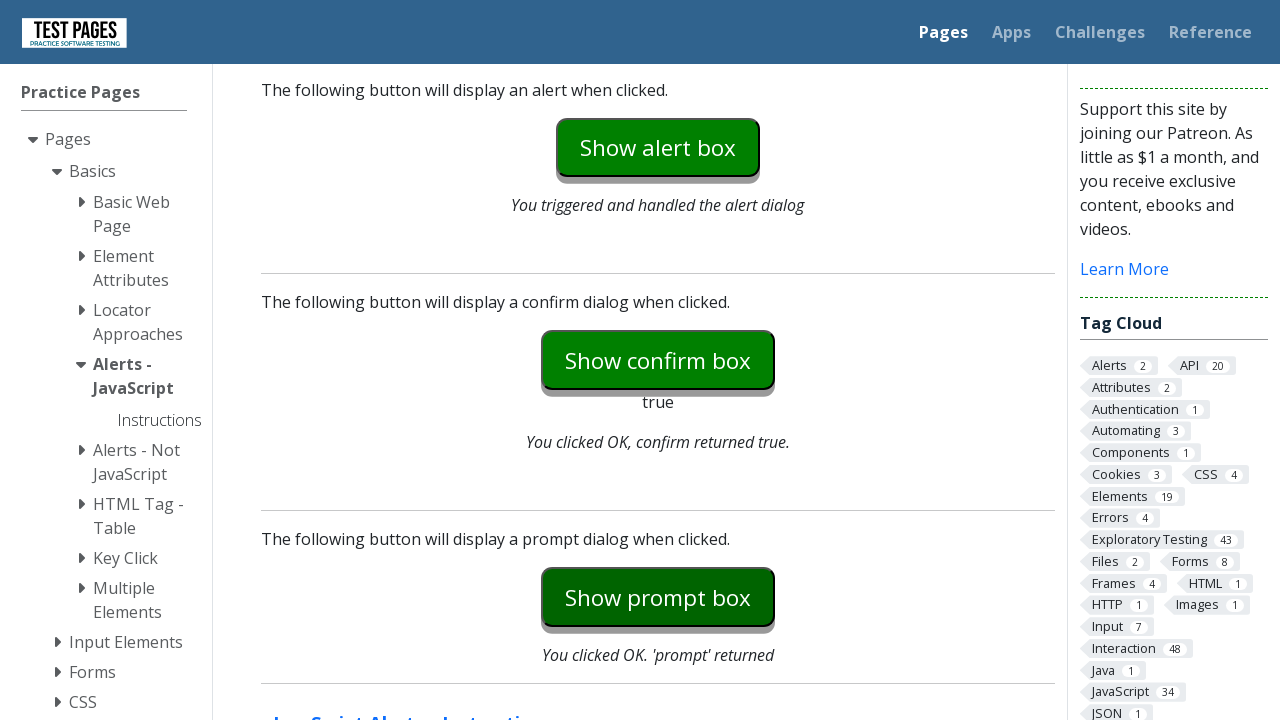